Navigates to a demo page, verifies the page title contains "QAVBOX", and clicks on the SignUp Form link

Starting URL: https://qavbox.github.io/demo

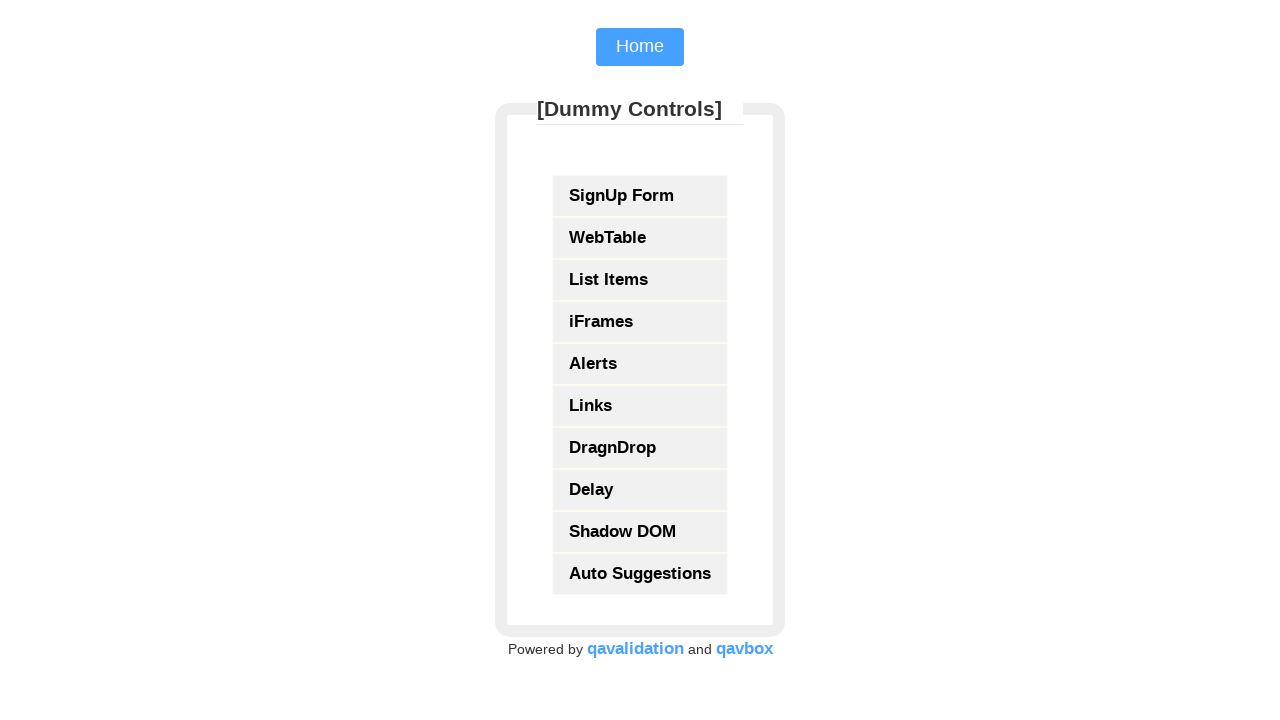

Navigated to https://qavbox.github.io/demo
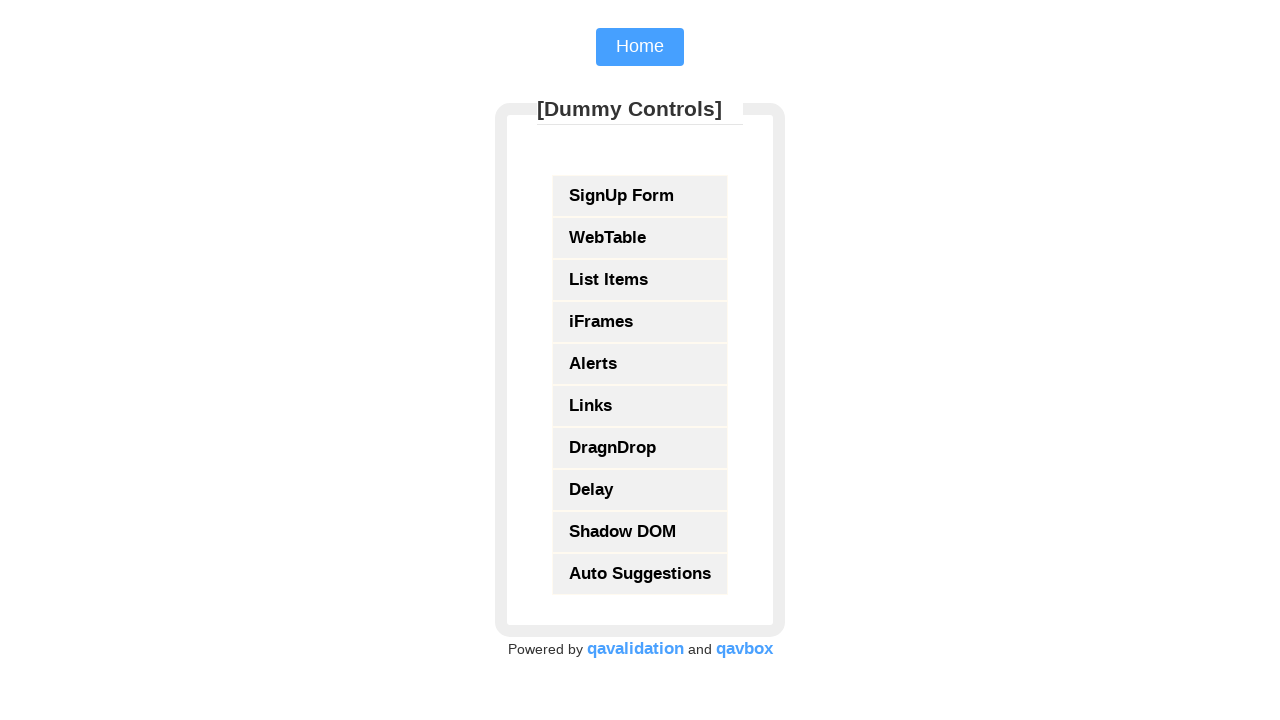

Verified page title contains 'QAVBOX'
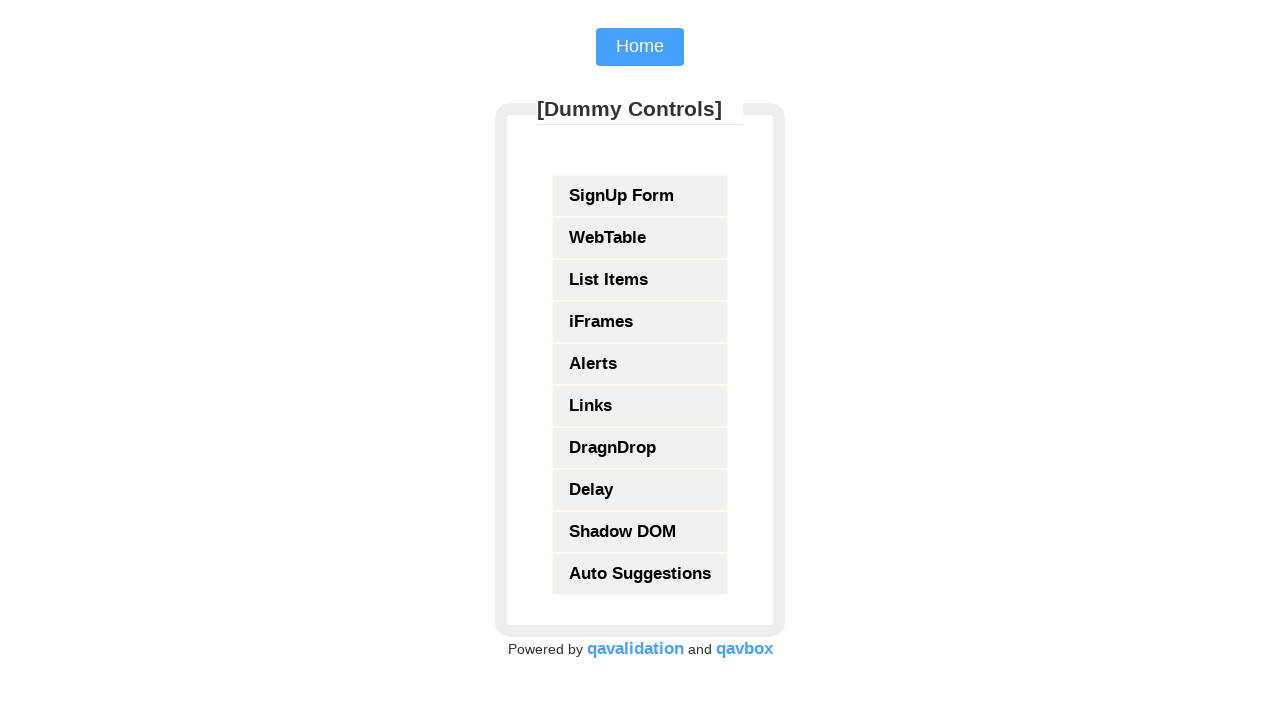

Clicked on SignUp Form link at (640, 196) on text=SignUp Form
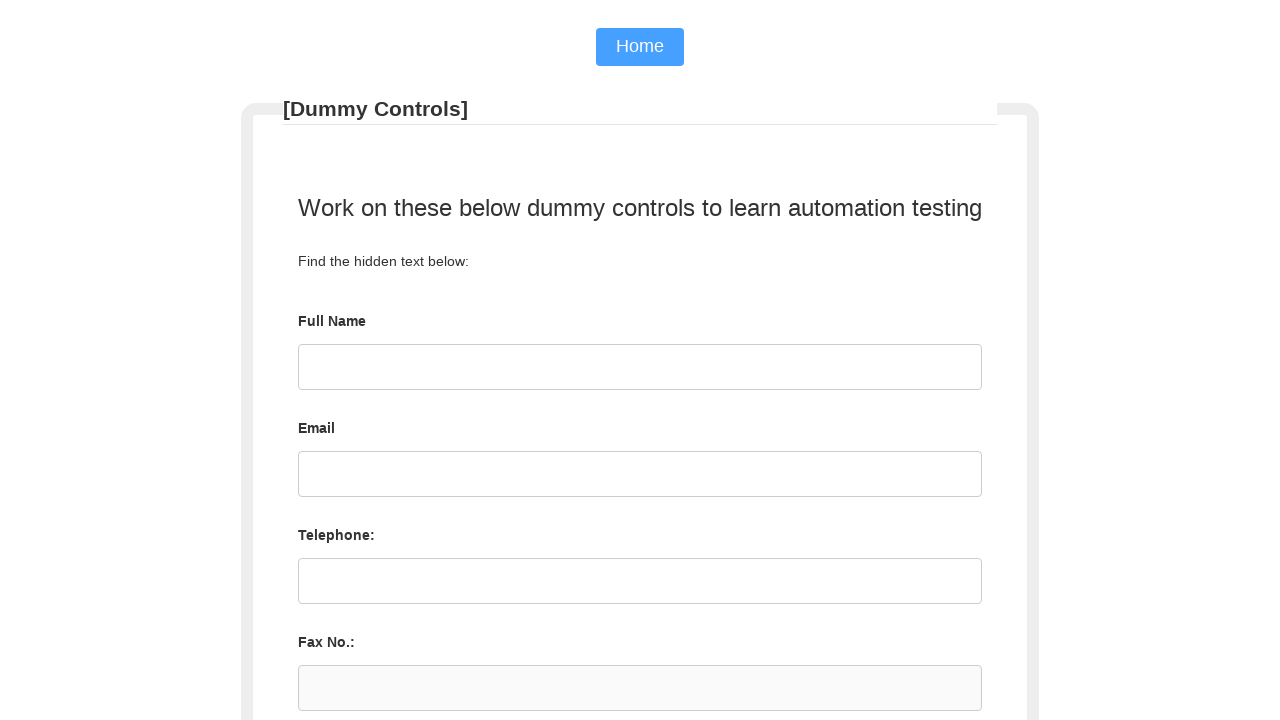

Waited for page load to complete
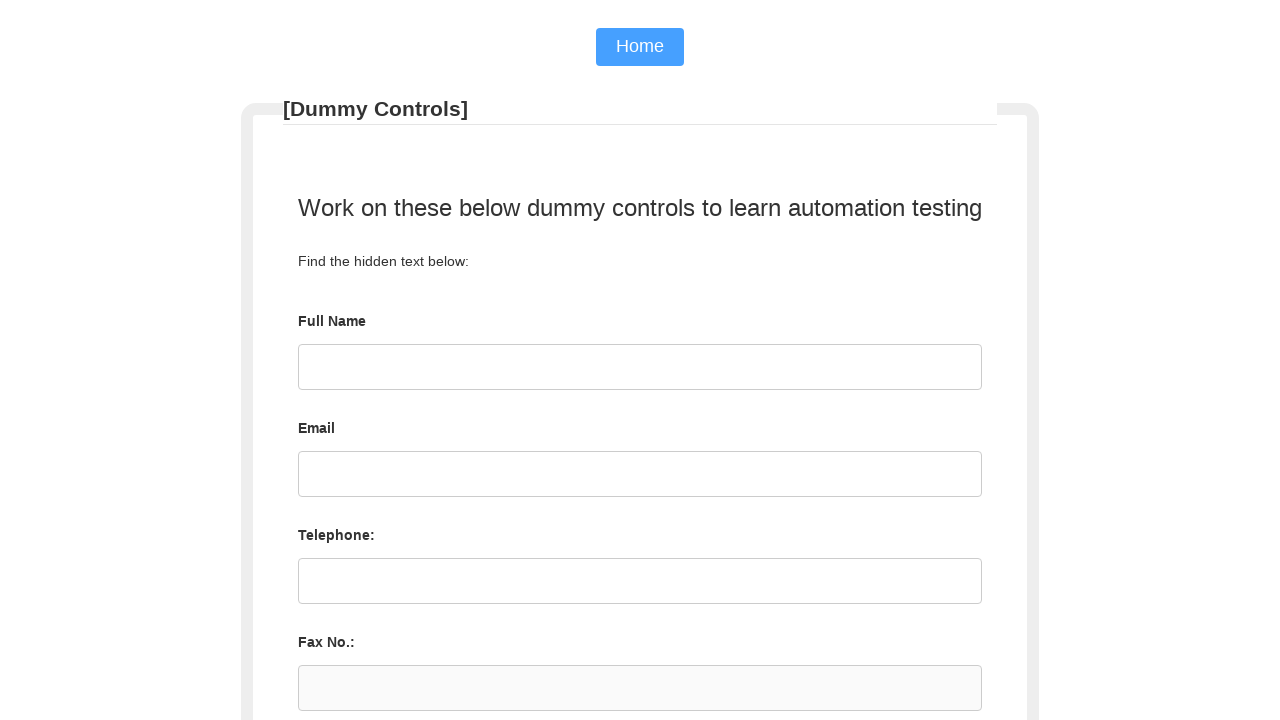

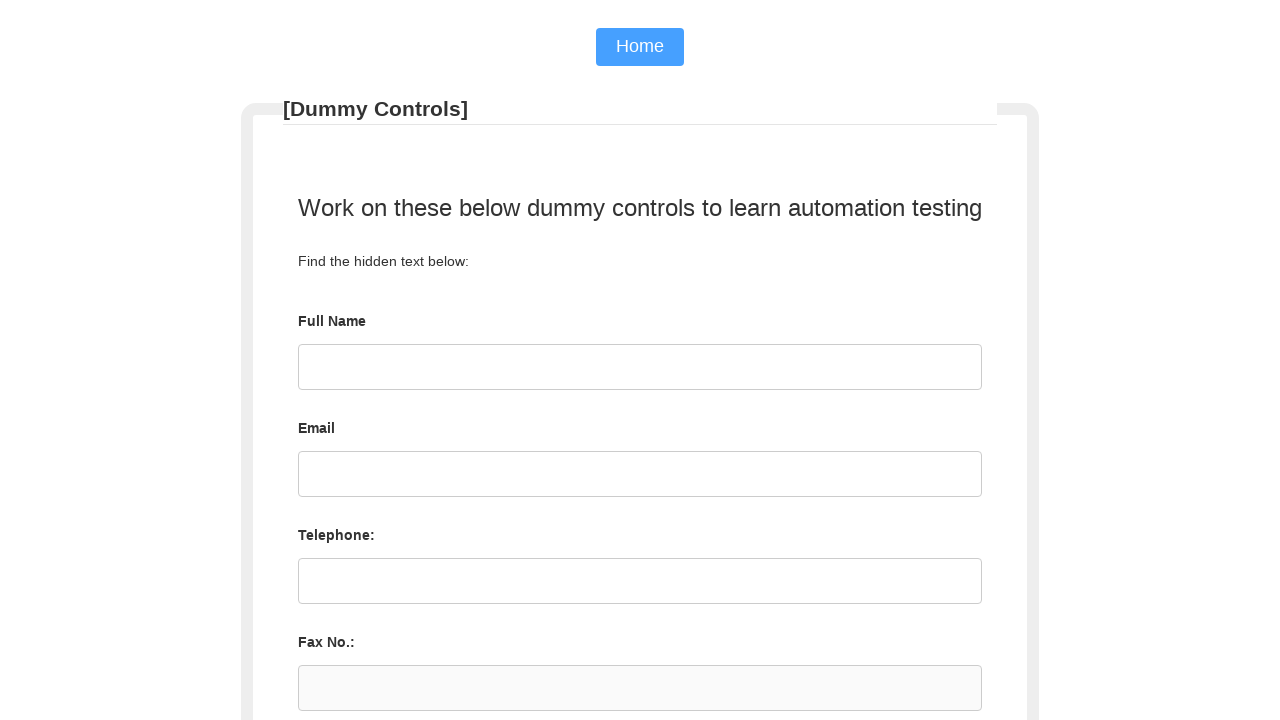